Navigates to Bootswatch default theme page and clicks on a file input element to open the file chooser dialog

Starting URL: https://bootswatch.com/default

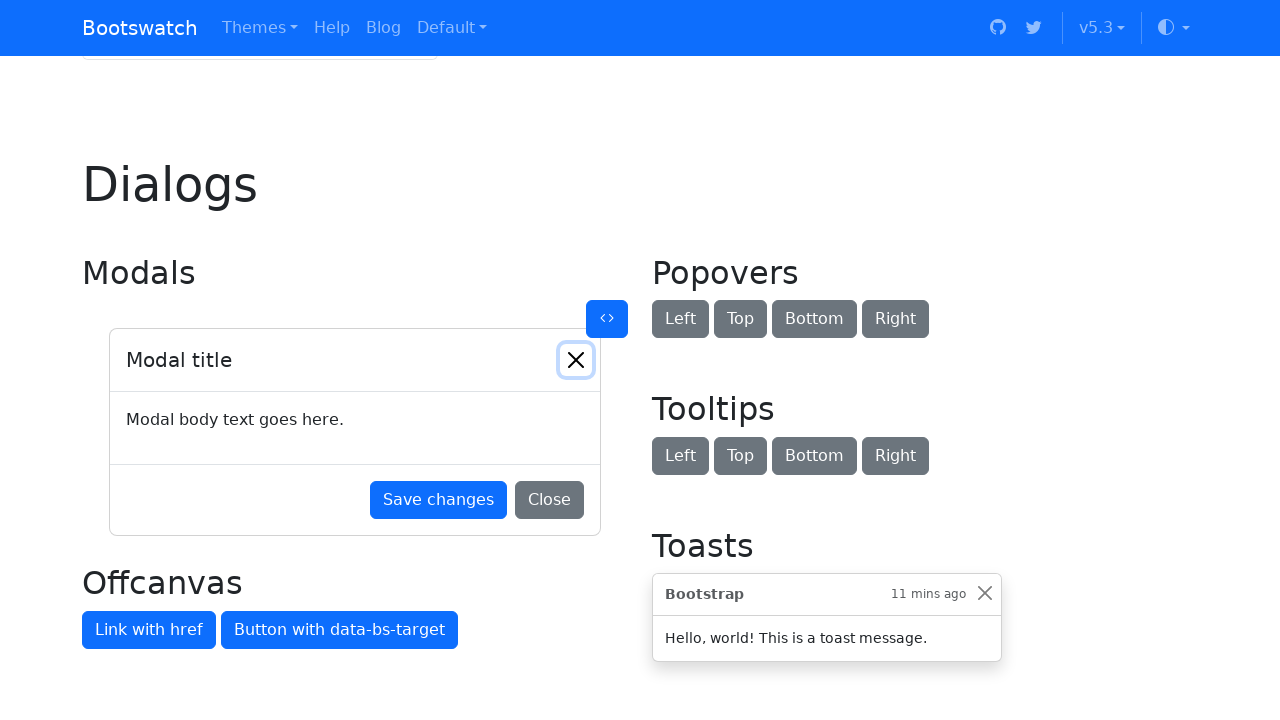

Navigated to Bootswatch default theme page
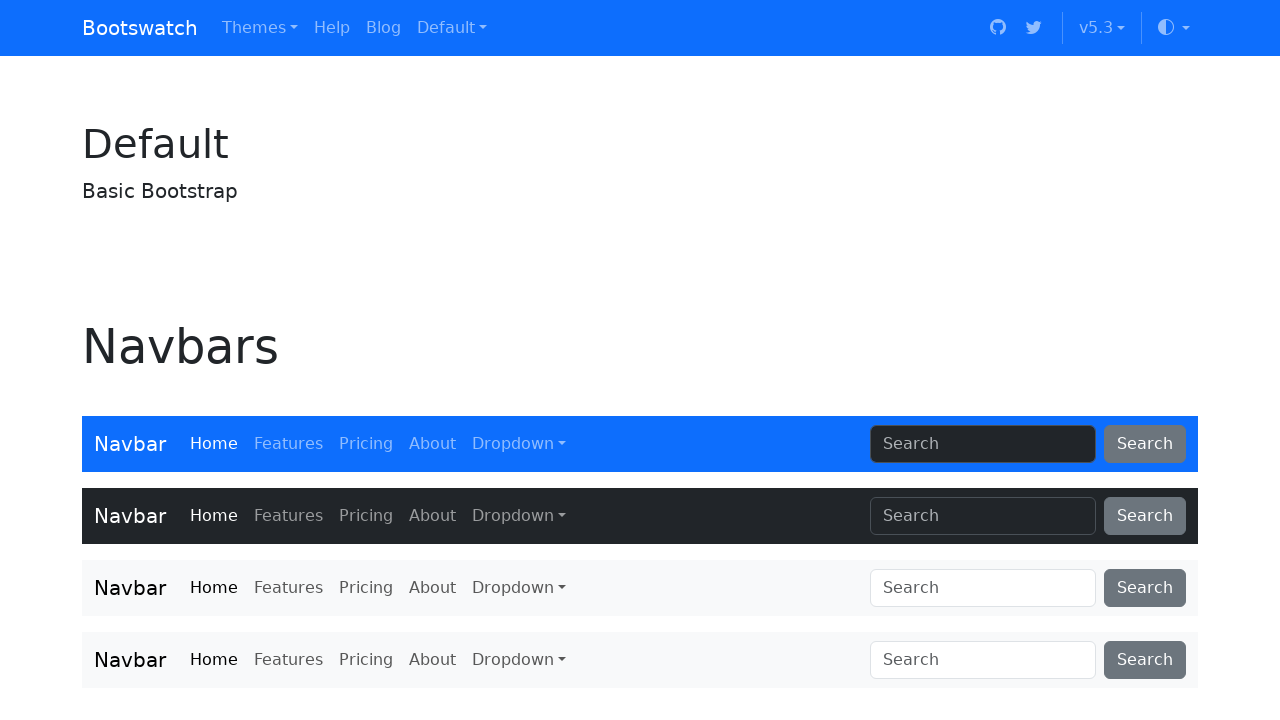

Located file input element with label 'Default file input example'
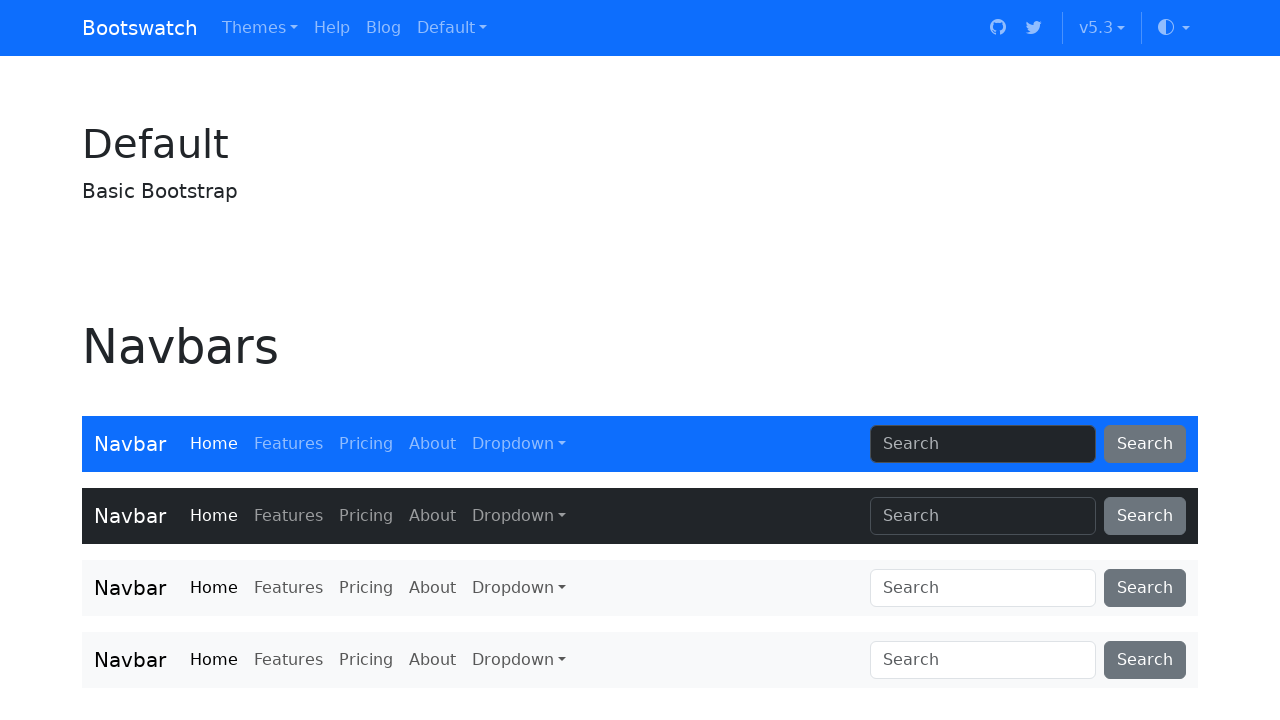

Clicked file input element to open file chooser dialog at (355, 361) on internal:label="Default file input example"i
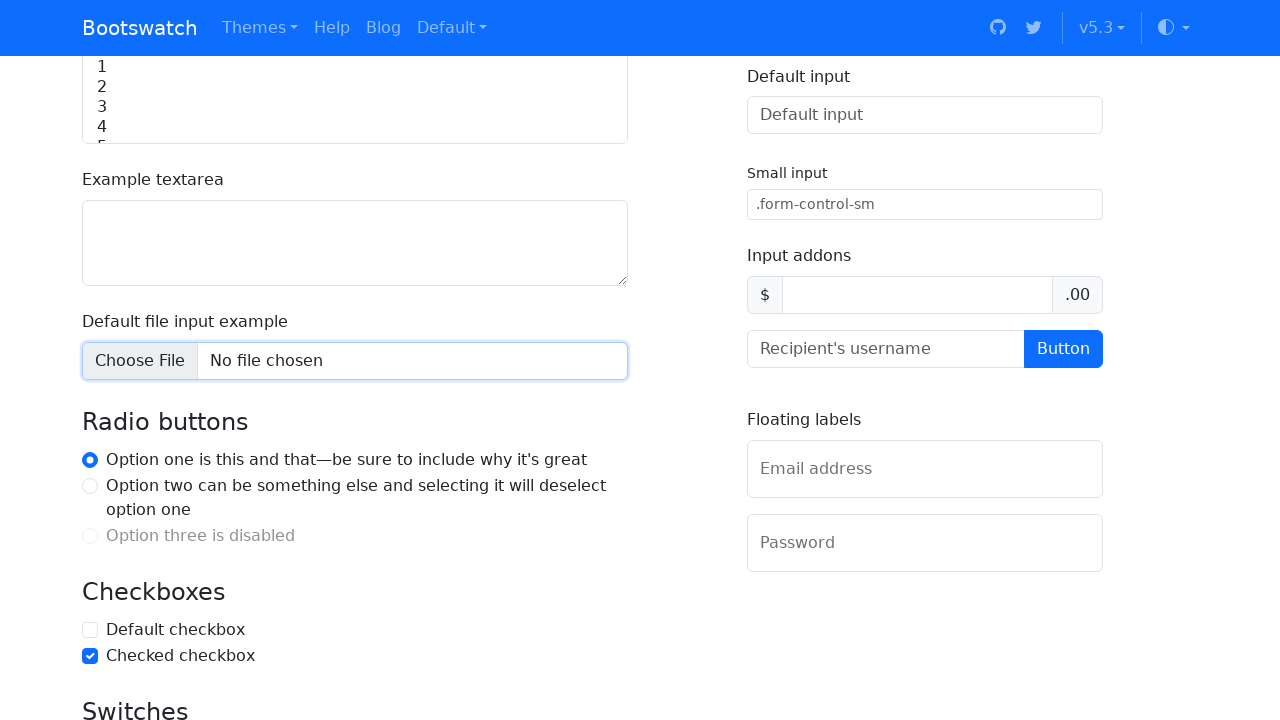

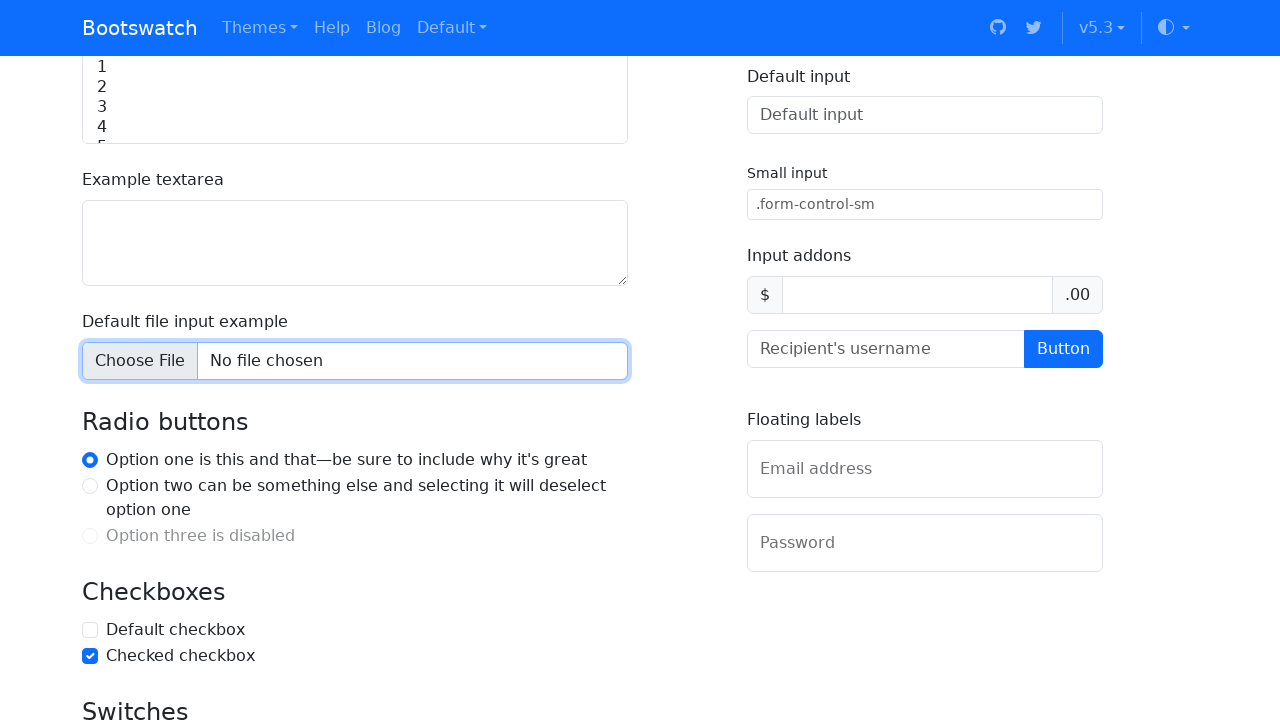